Tests shopping cart functionality by adding an item to cart, applying a coupon code, verifying discount is applied, removing the coupon, and proceeding to checkout

Starting URL: http://intershop5.skillbox.ru/product-category/catalog/

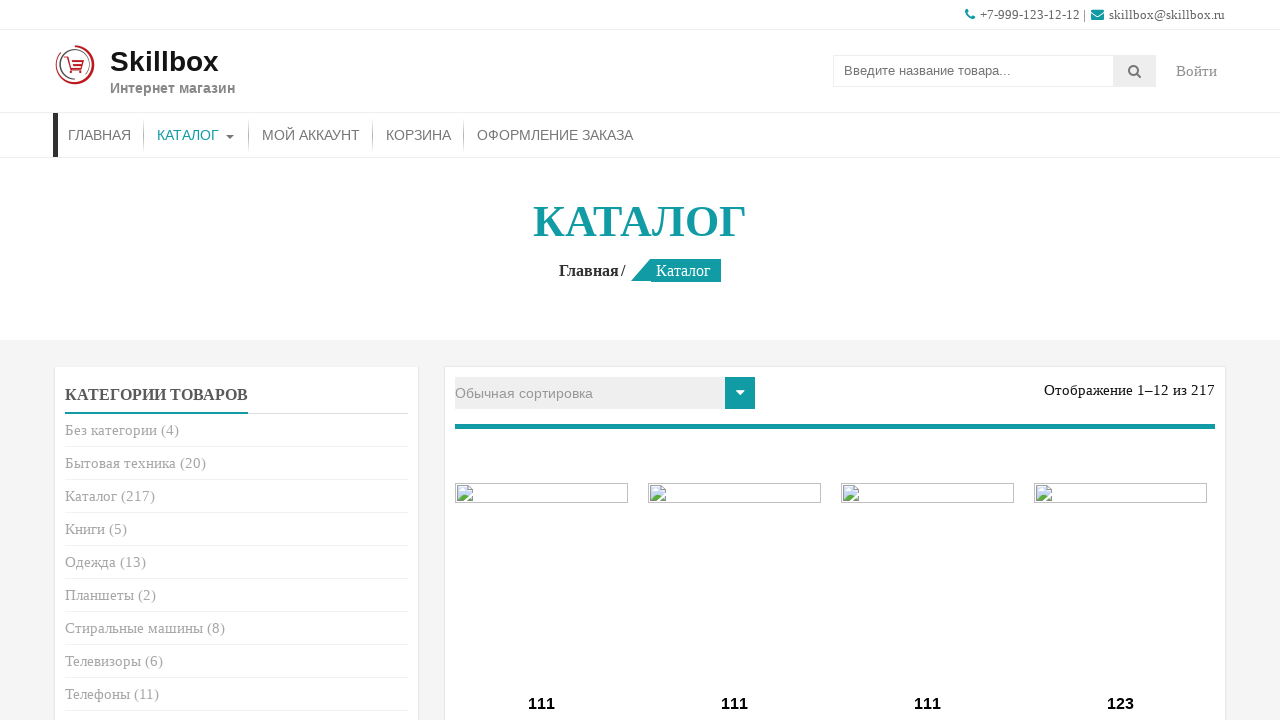

Clicked add to cart button for product at (542, 361) on .post-15 .button
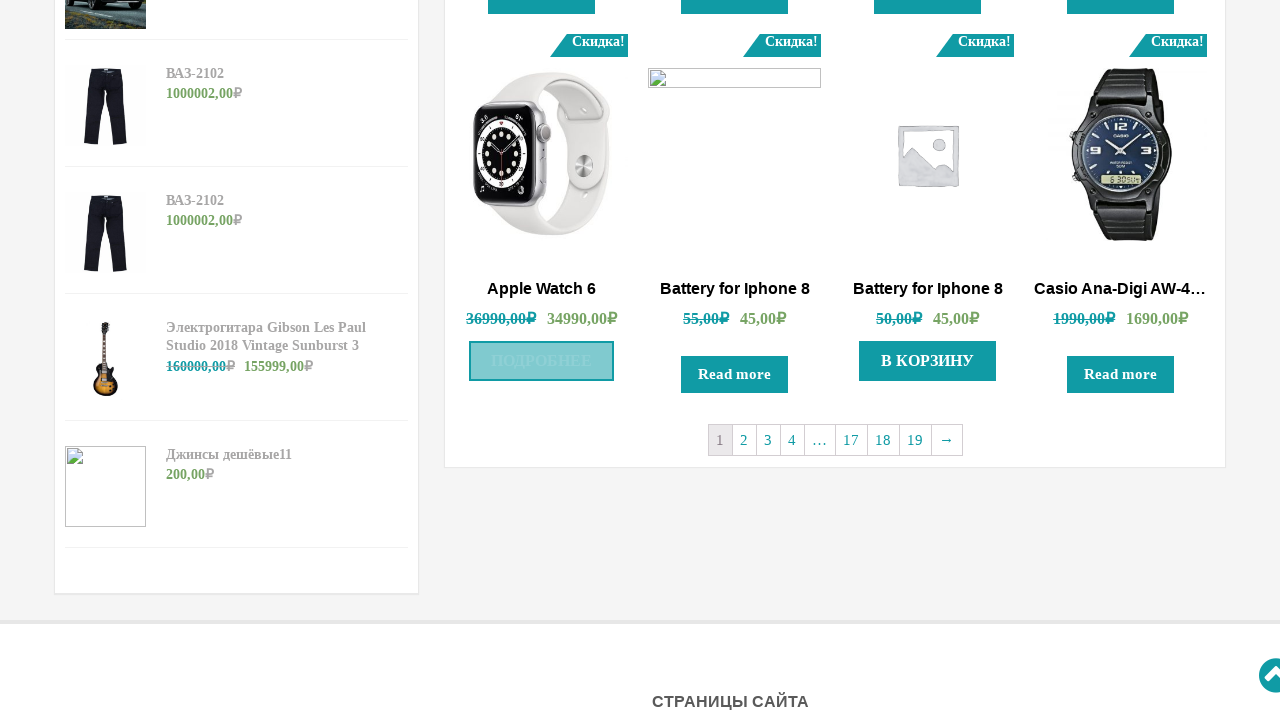

Clicked view cart link at (542, 361) on .post-15 .added_to_cart
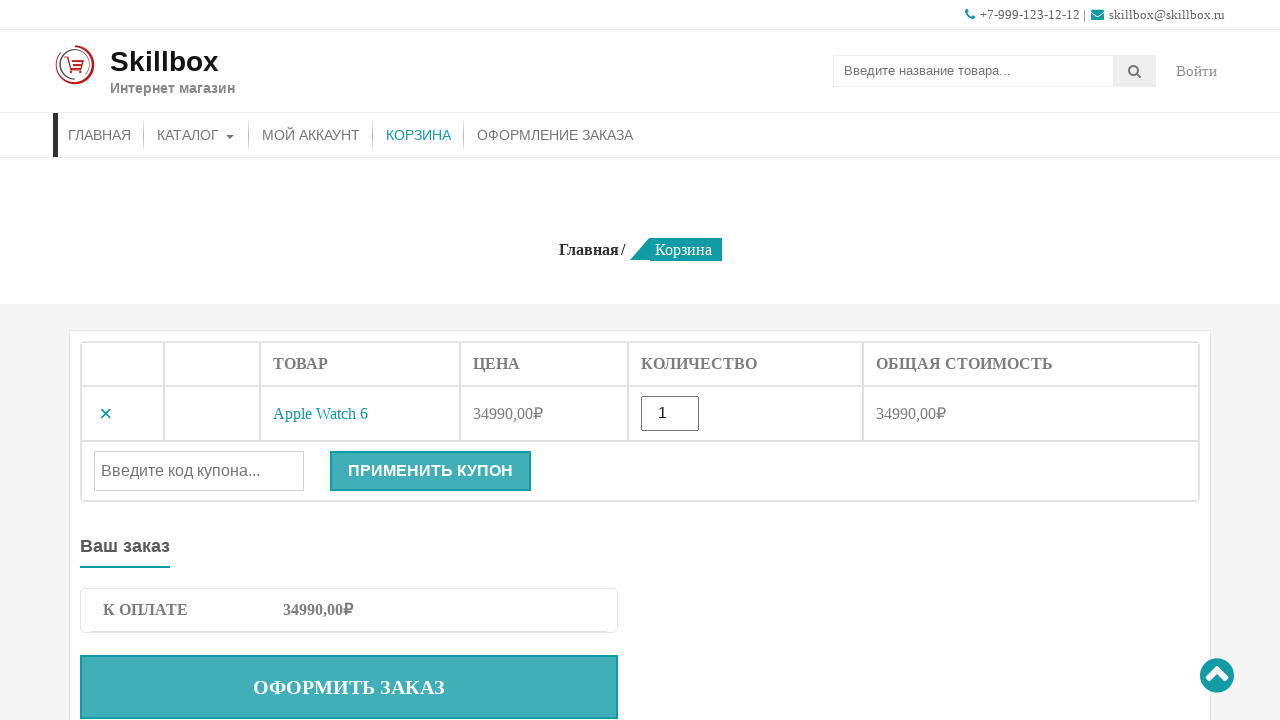

Entered coupon code 'sert500' on #coupon_code
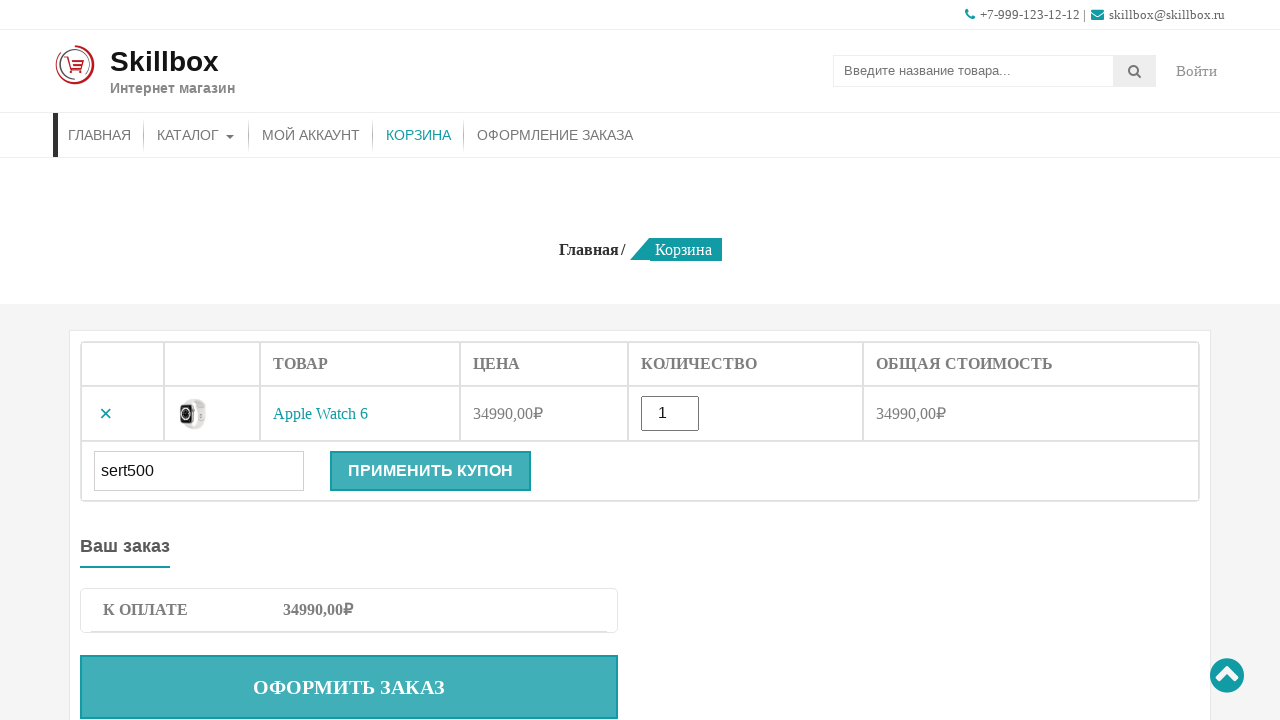

Clicked apply coupon button at (430, 471) on .coupon .button
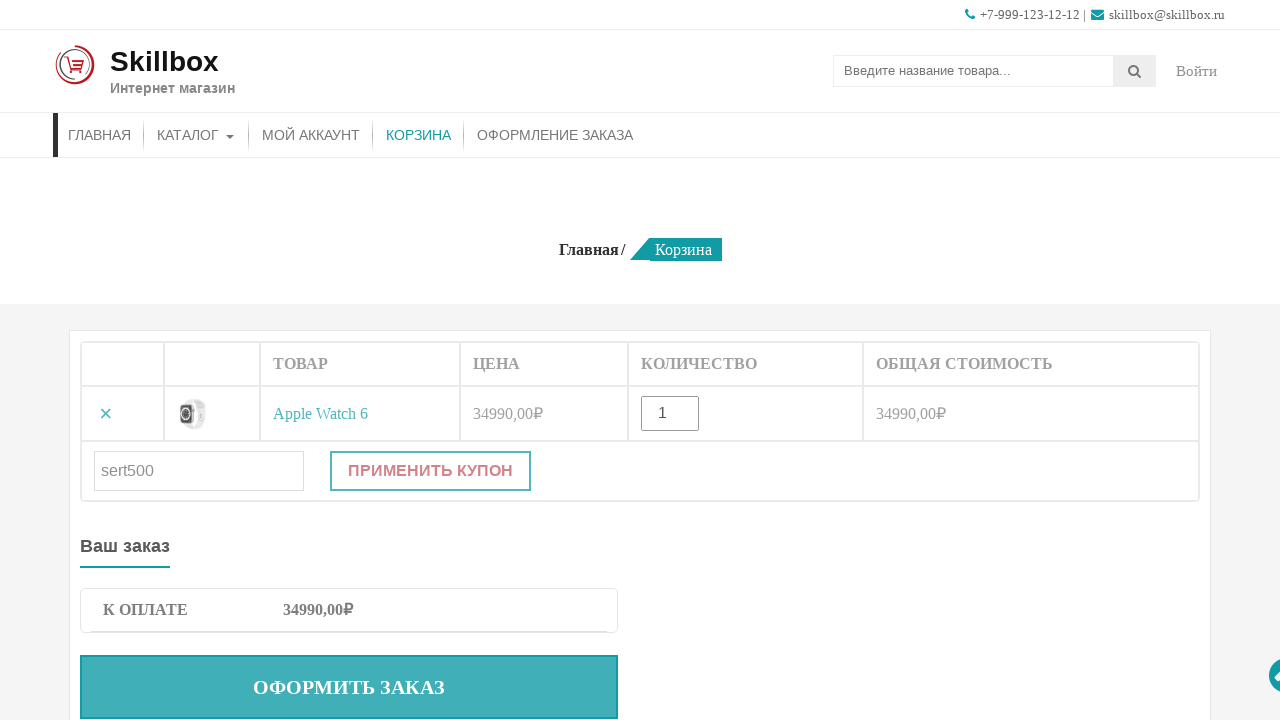

Clicked remove coupon button at (384, 678) on .woocommerce-remove-coupon
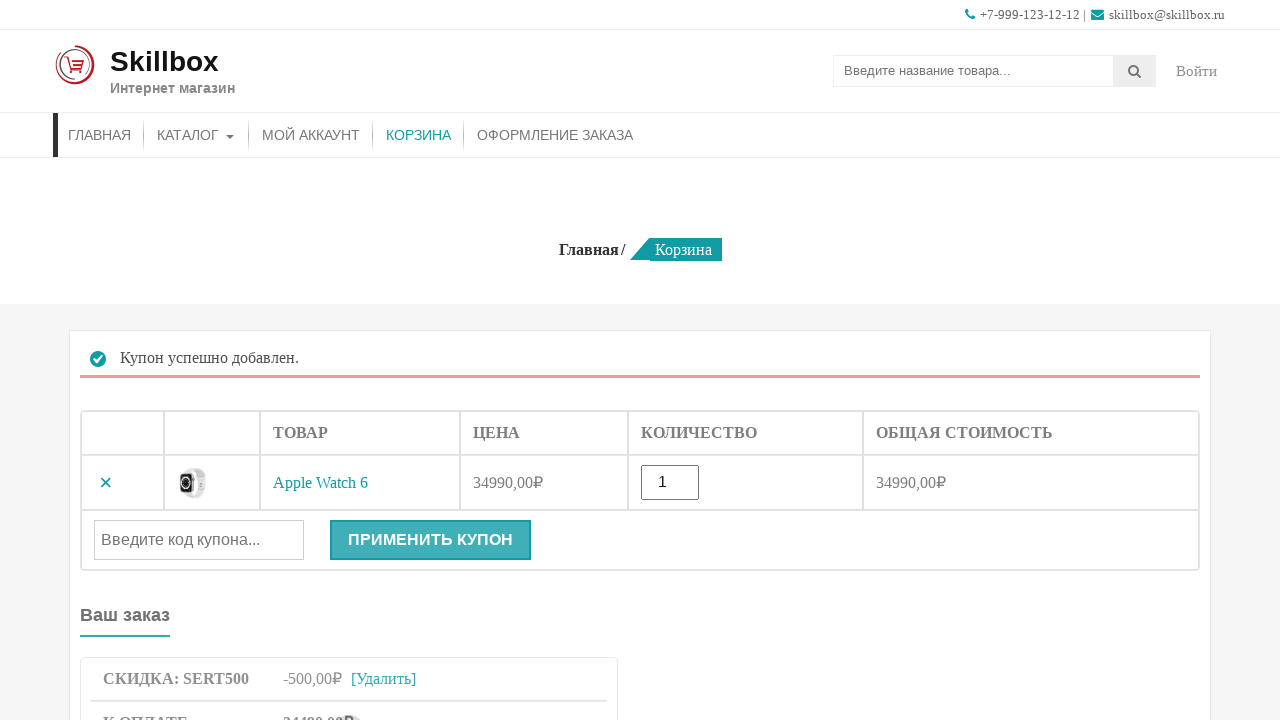

Verified coupon discount row was removed
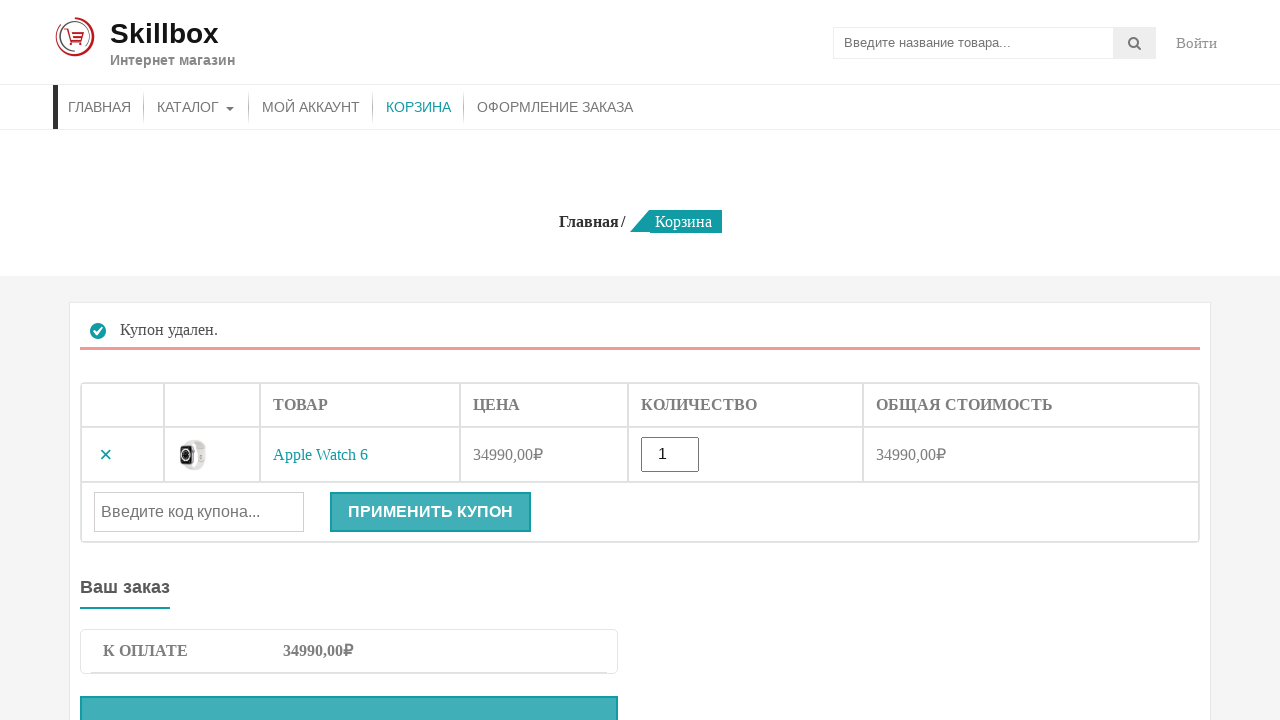

Clicked checkout button to proceed at (349, 688) on .checkout-button
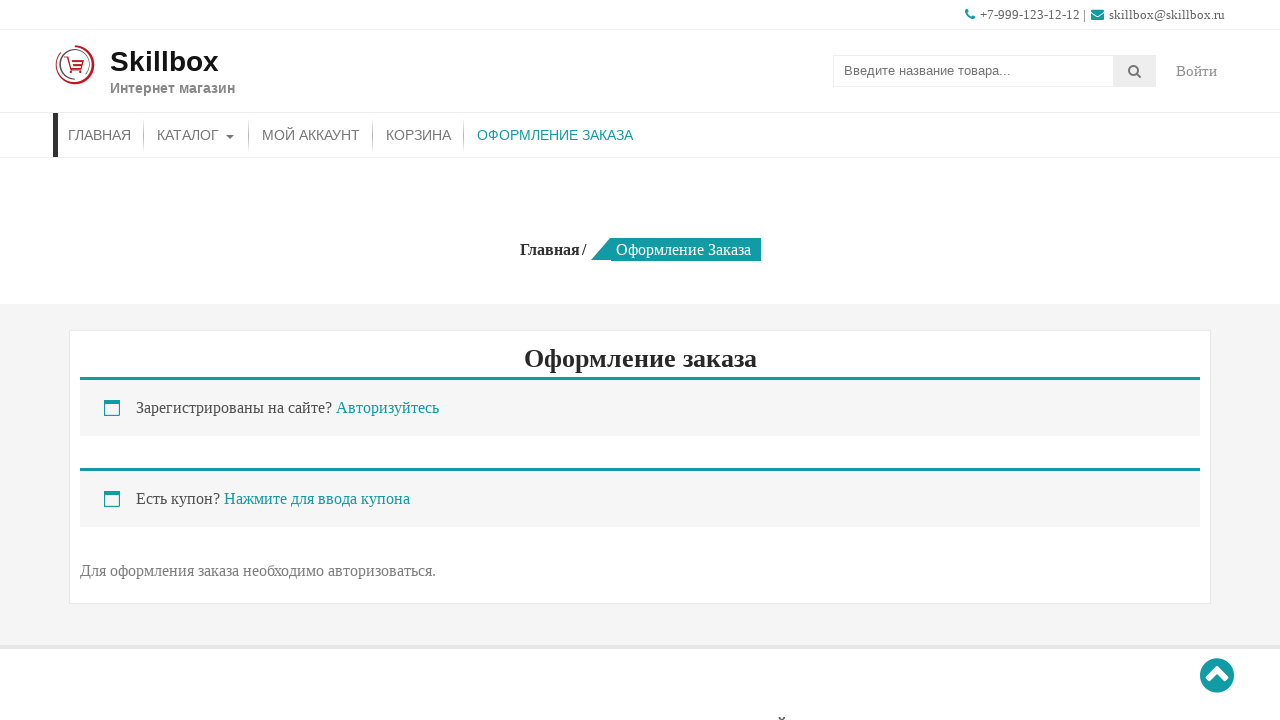

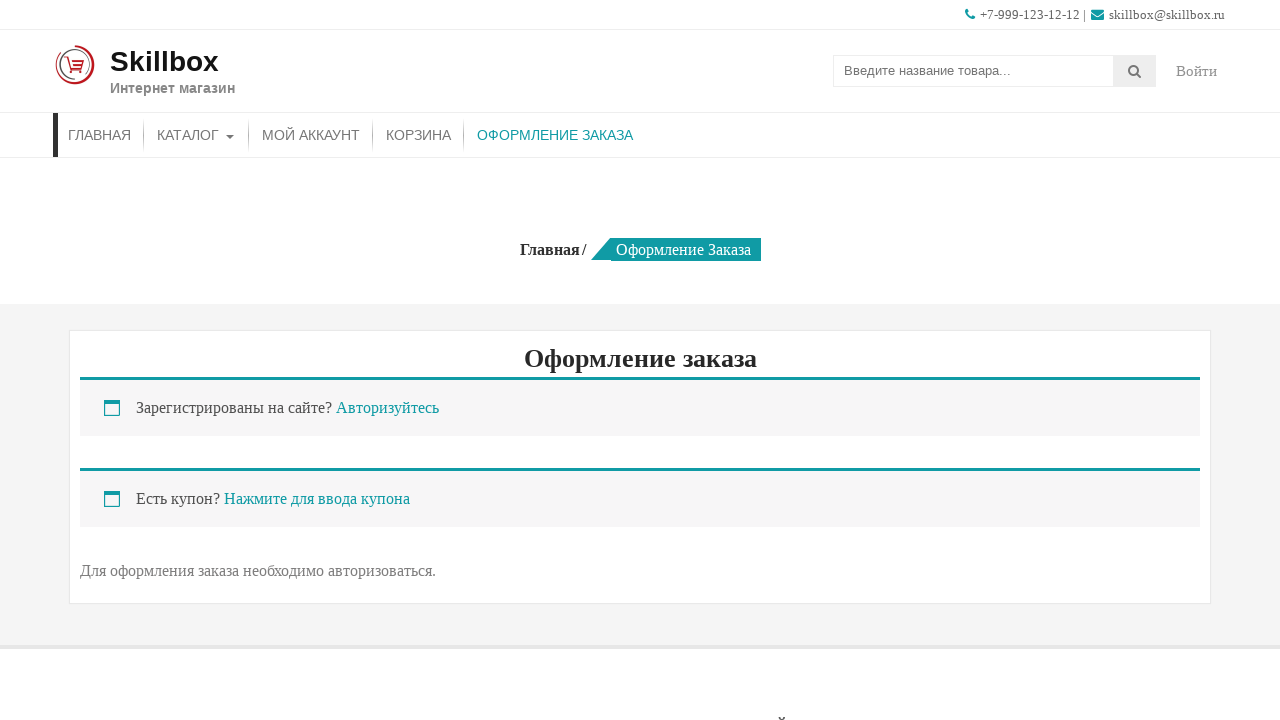